Navigates to W3Schools HTML tables tutorial page and verifies that the example table with id 'customers' is present and contains multiple rows with data cells.

Starting URL: https://www.w3schools.com/html/html_tables.asp

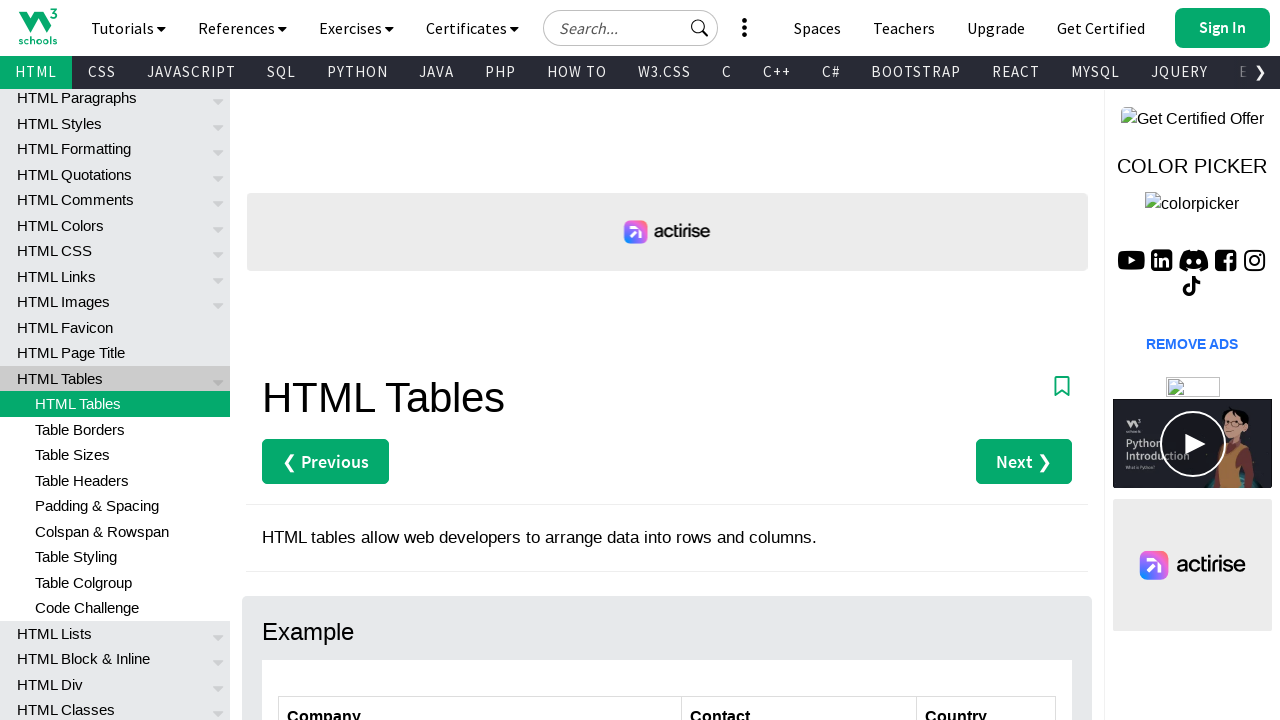

Navigated to W3Schools HTML tables tutorial page
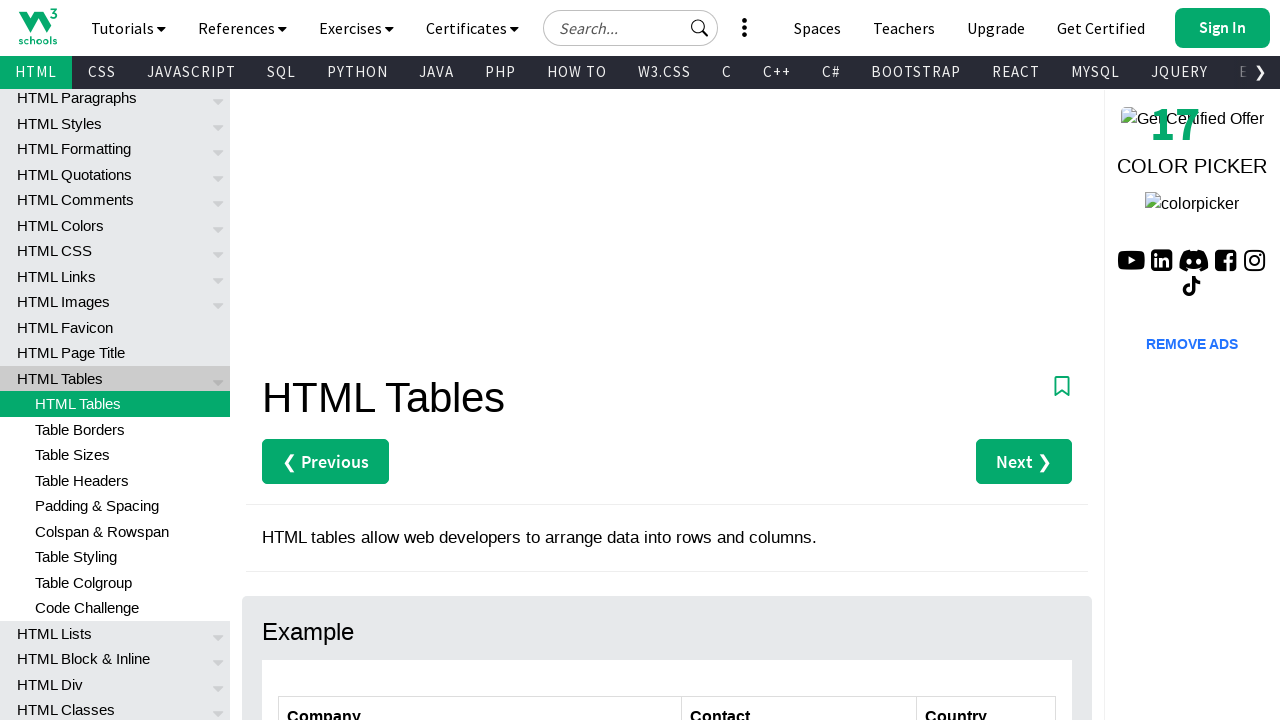

Customers table with id 'customers' is visible
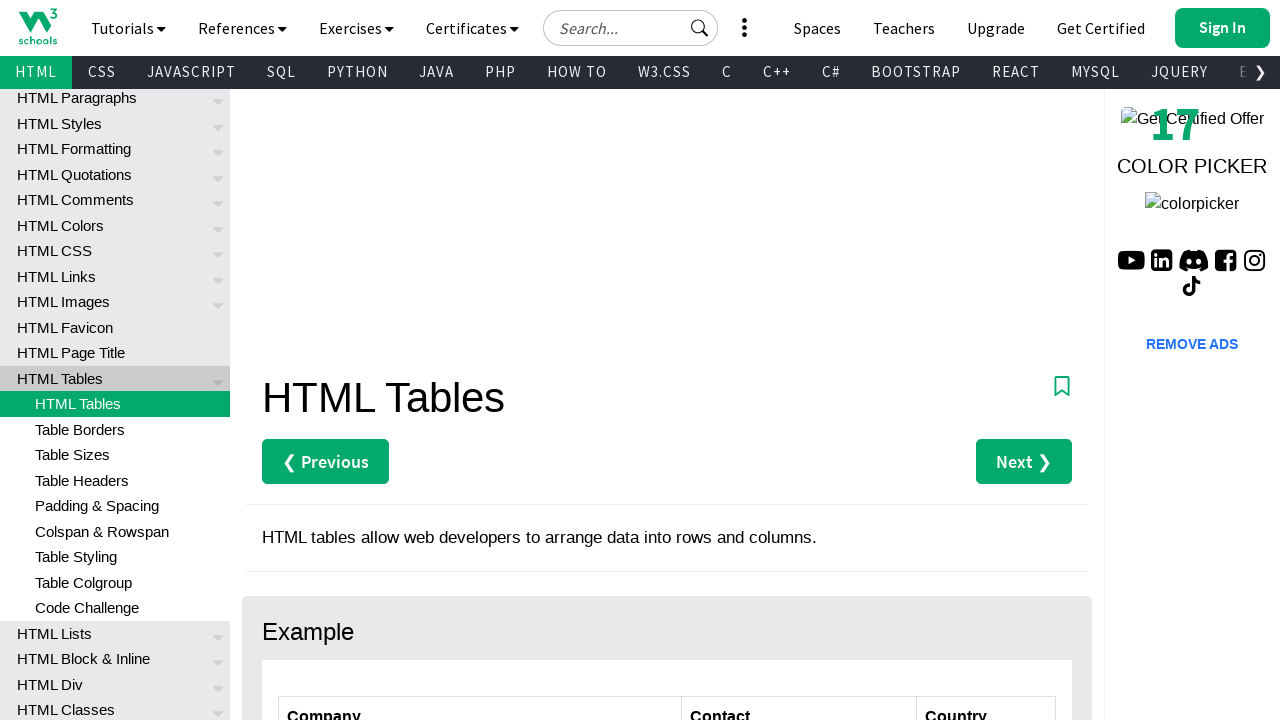

Table contains multiple rows
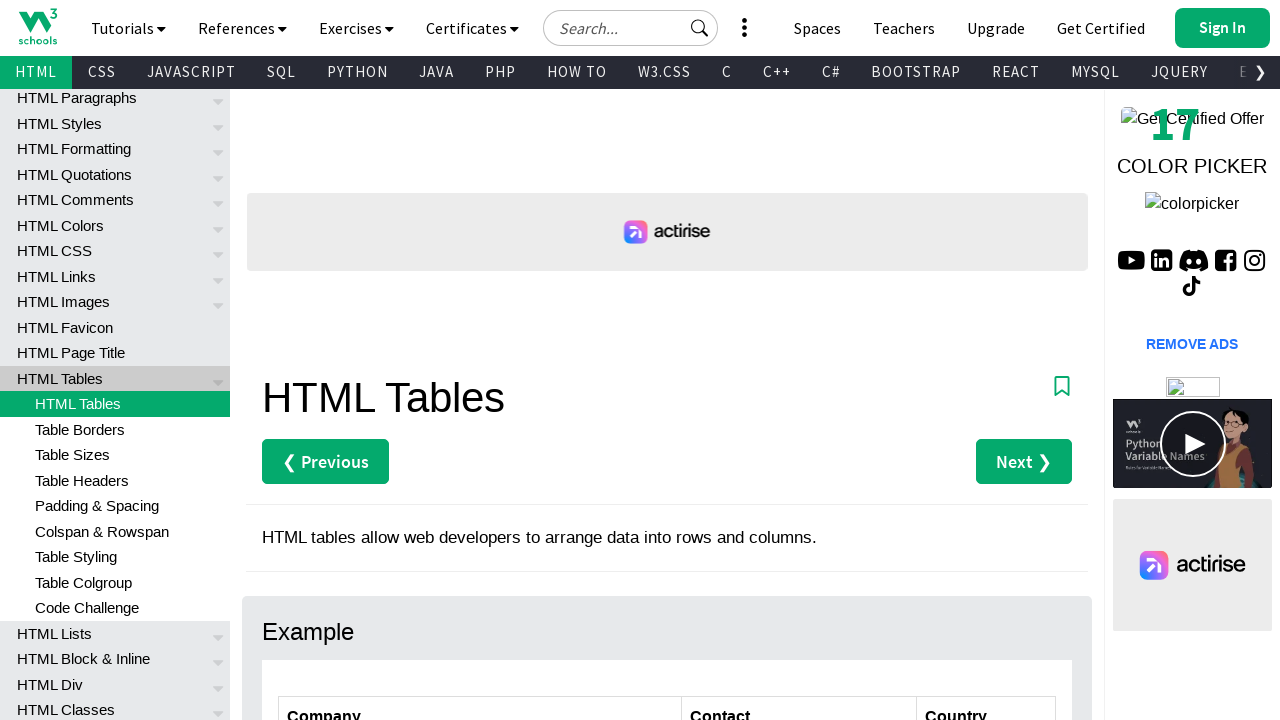

Table rows contain data cells
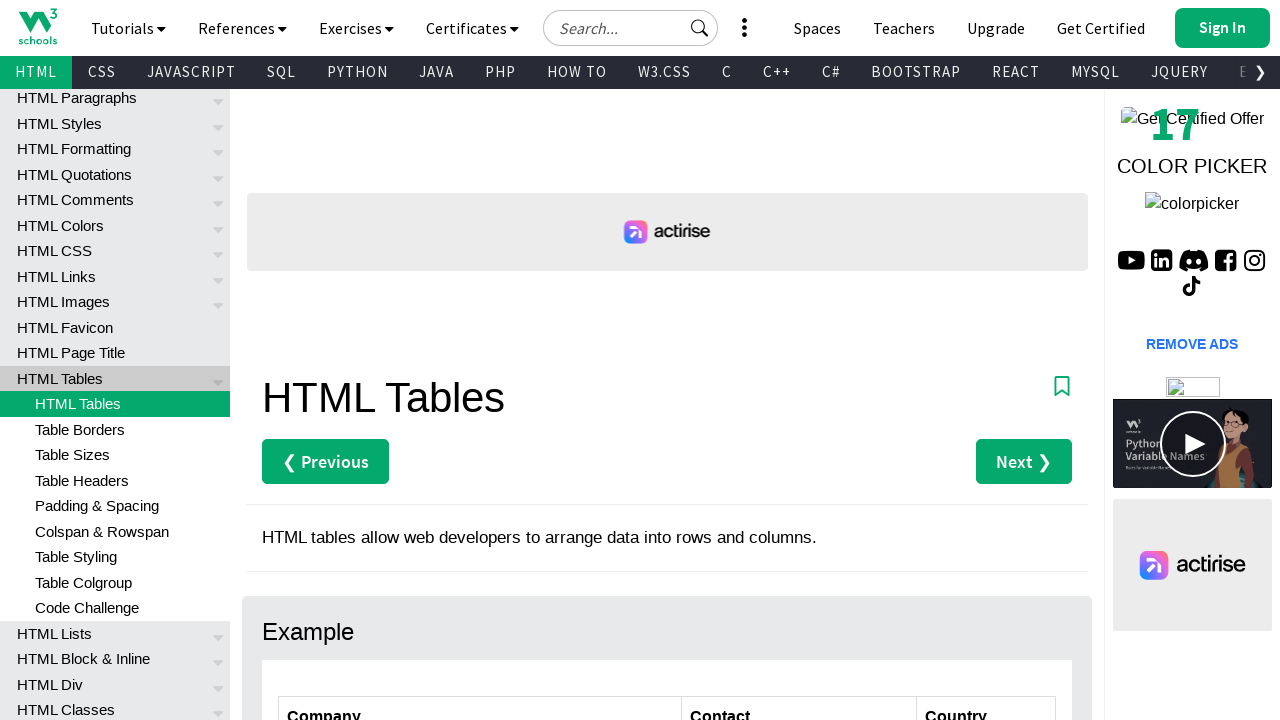

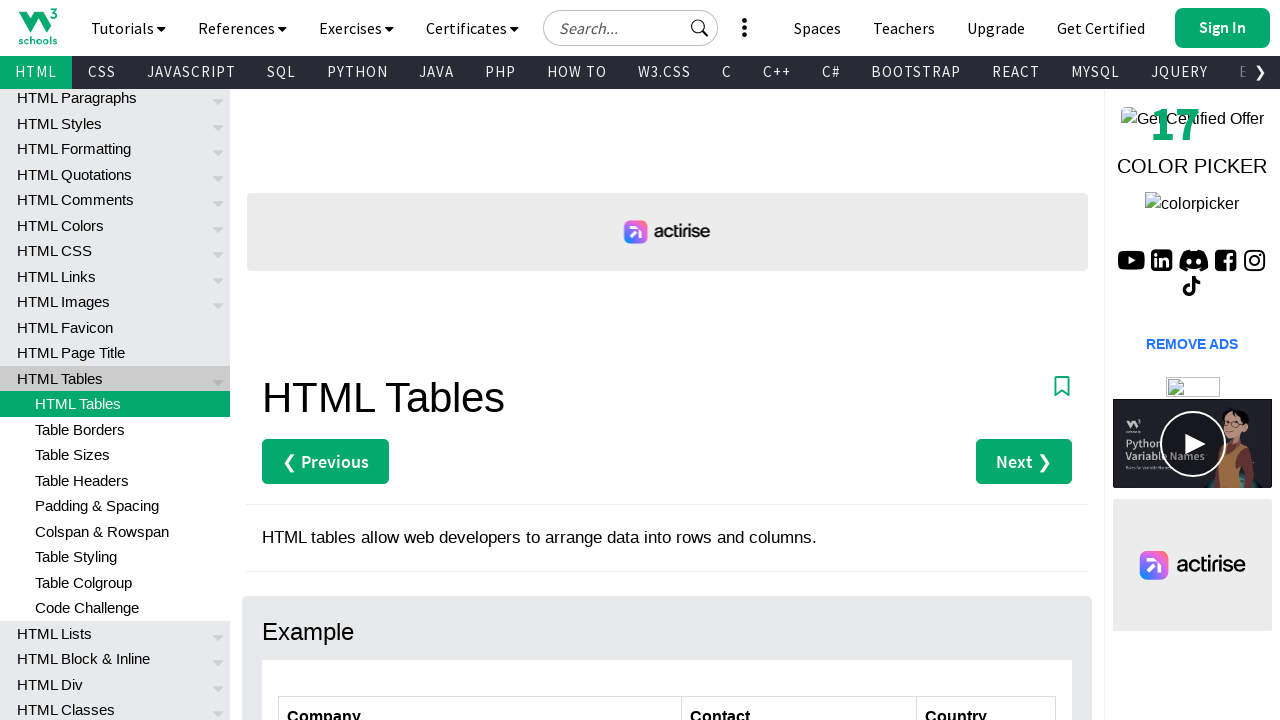